Navigates to an online radio website and clicks the top play button to start playing radio

Starting URL: https://onlineradiobox.com/us/

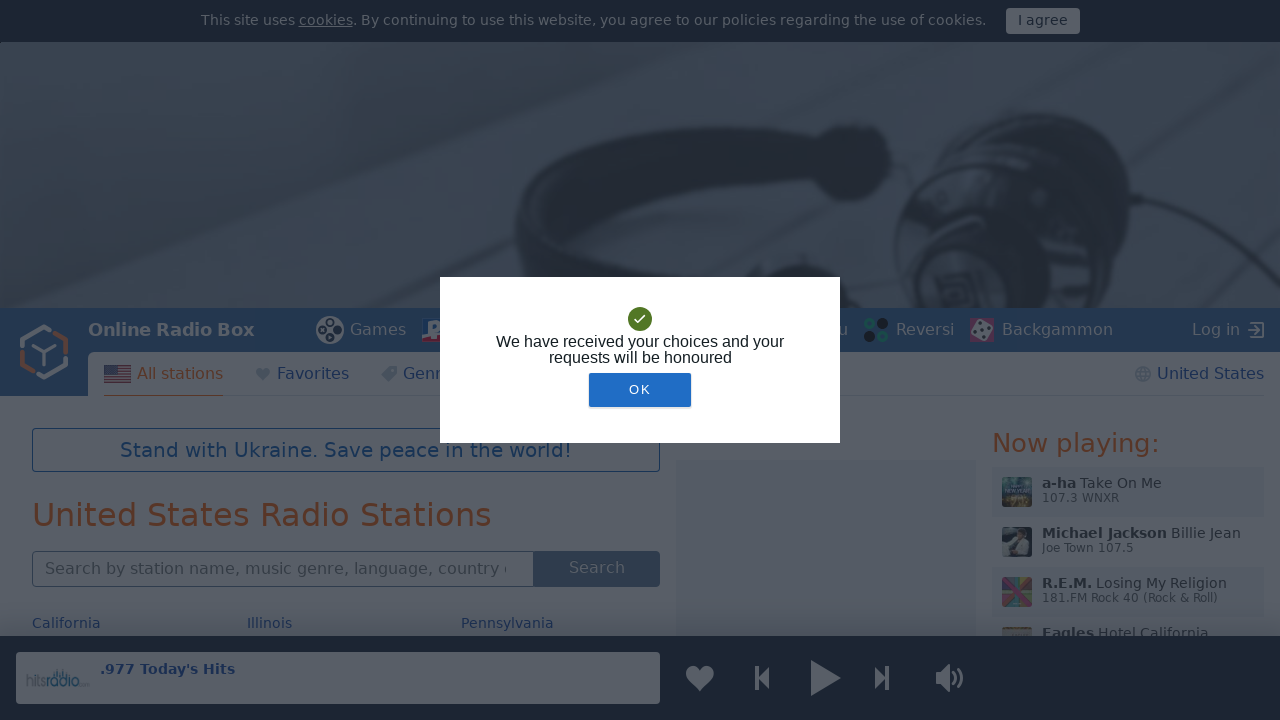

Navigated to Online Radio Box website
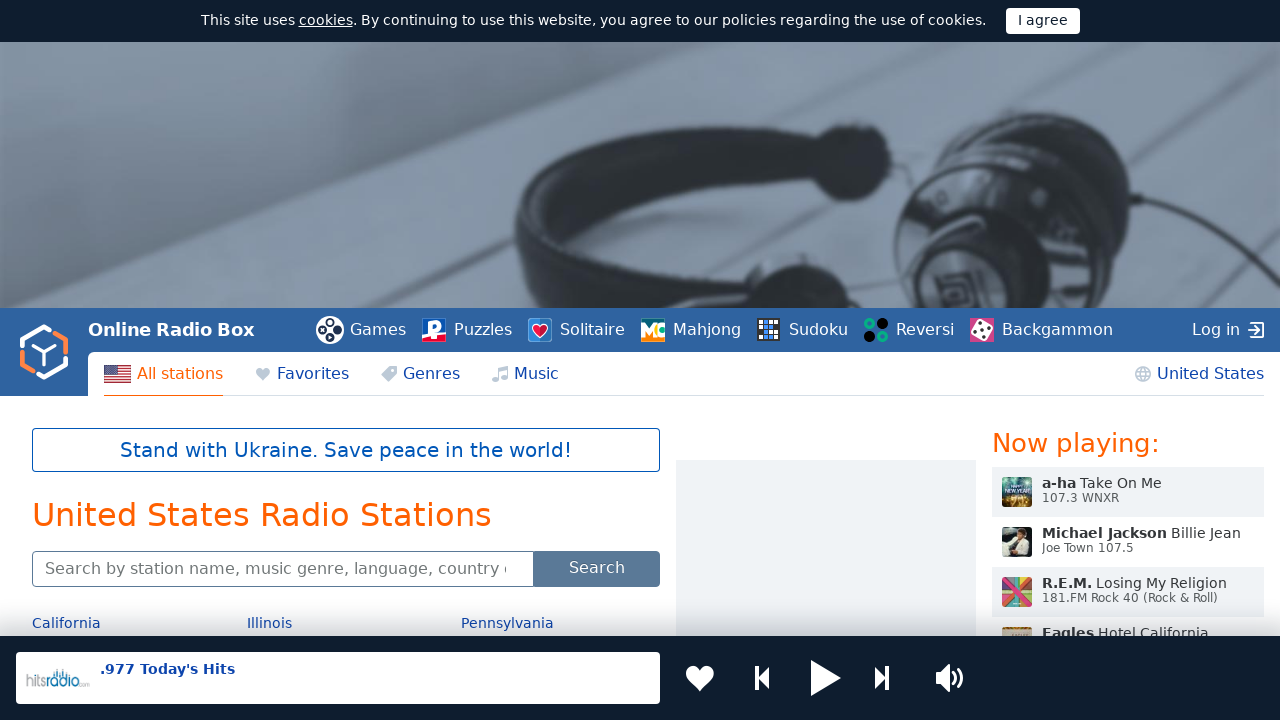

Clicked the top play button to start radio playback at (826, 678) on xpath=//*[@id="b_top_play"]
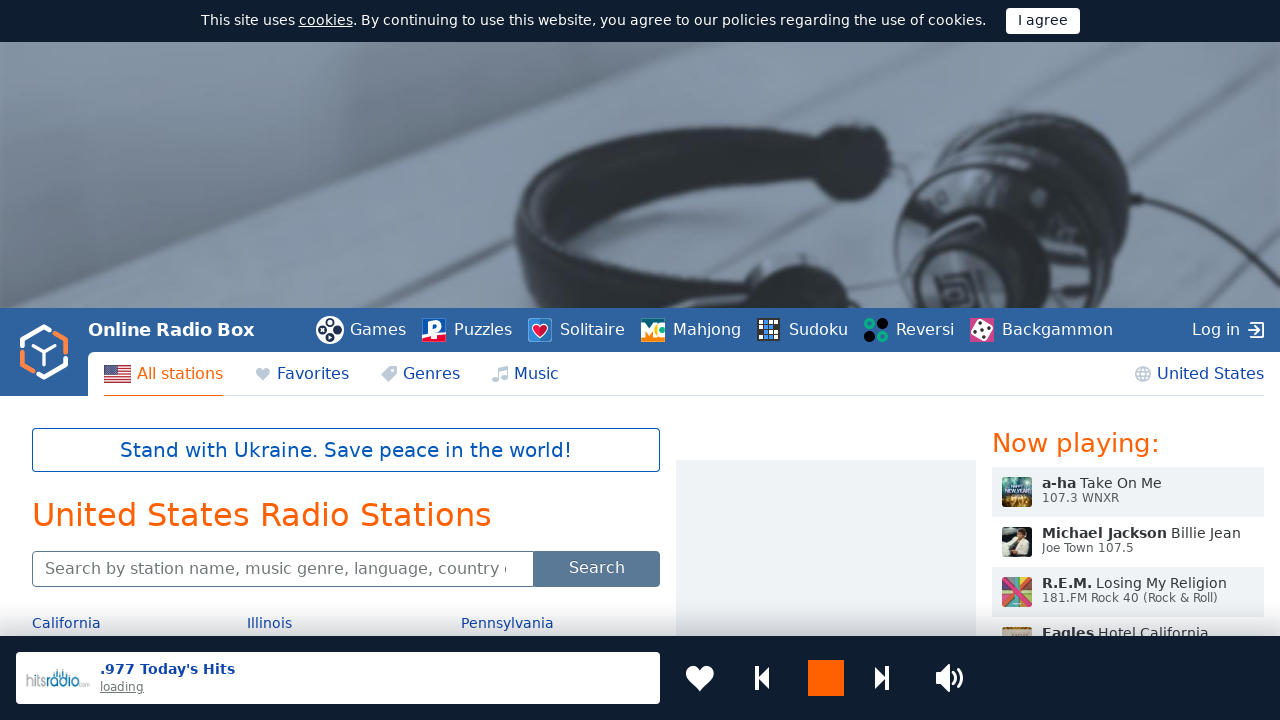

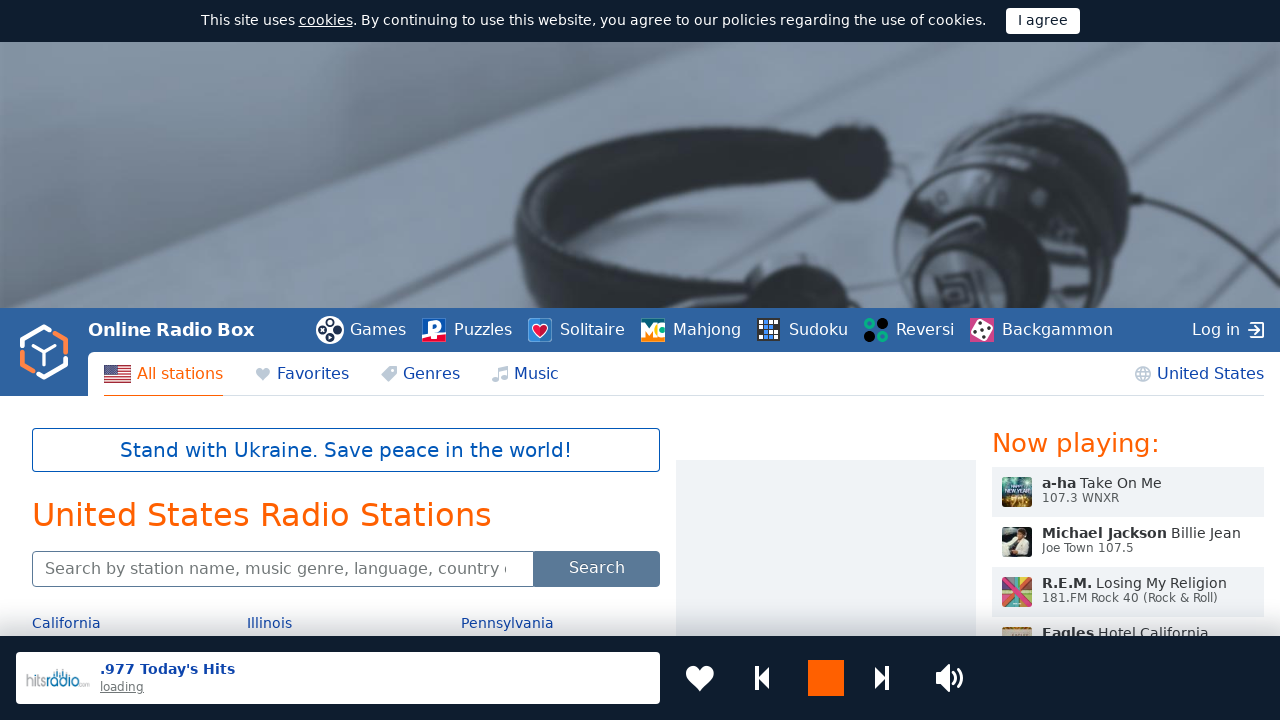